Navigates to Form Authentication page and verifies the URL is correct

Starting URL: https://the-internet.herokuapp.com/

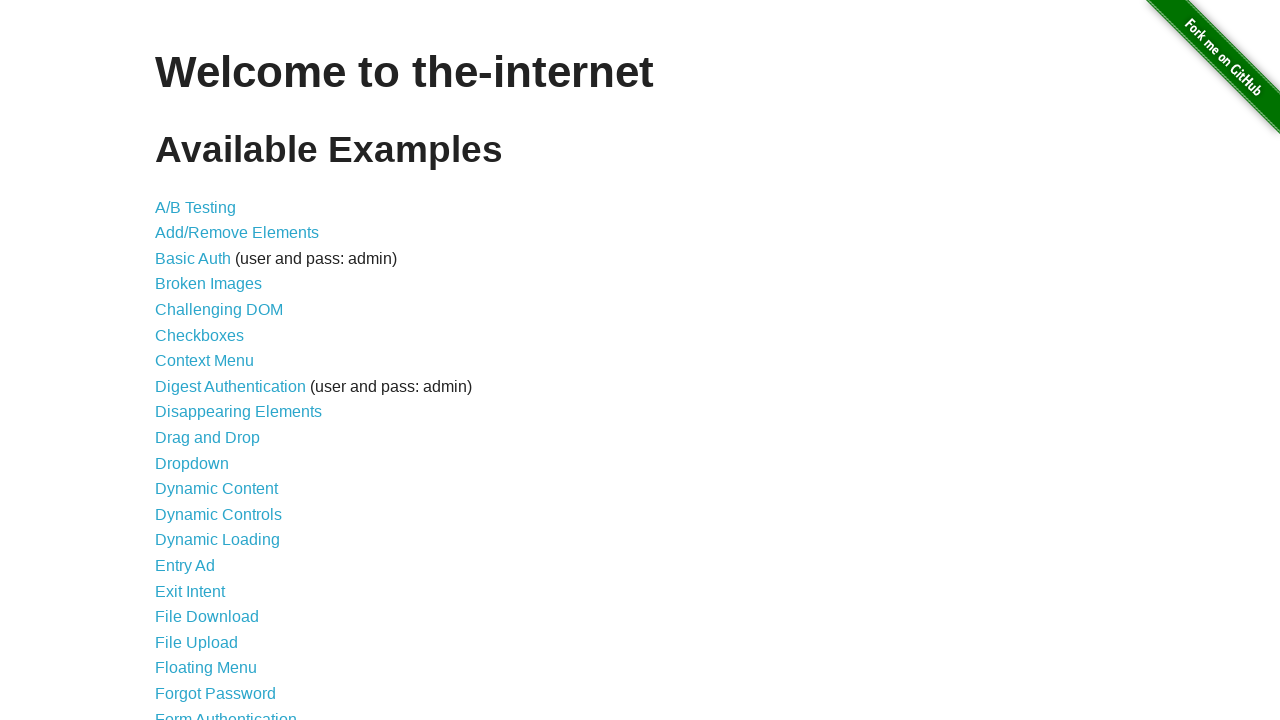

Clicked on Form Authentication link at (226, 712) on text=Form Authentication
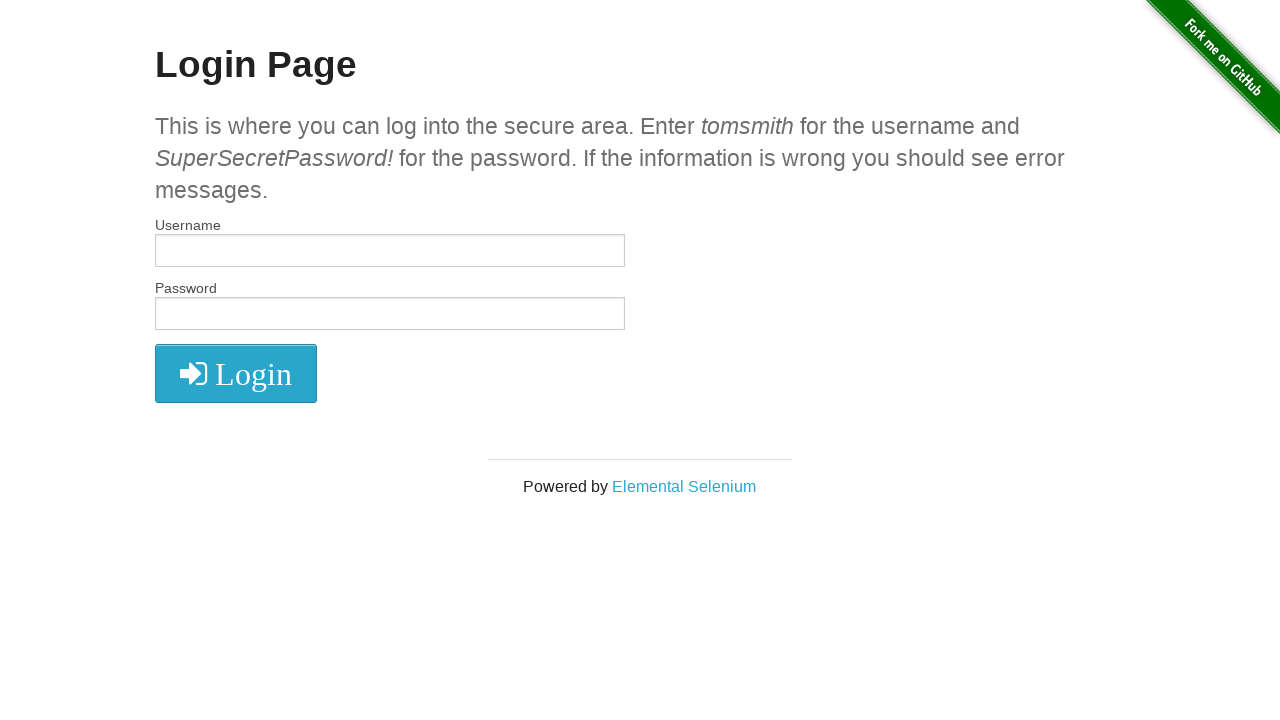

Navigated to Form Authentication page and verified URL is correct
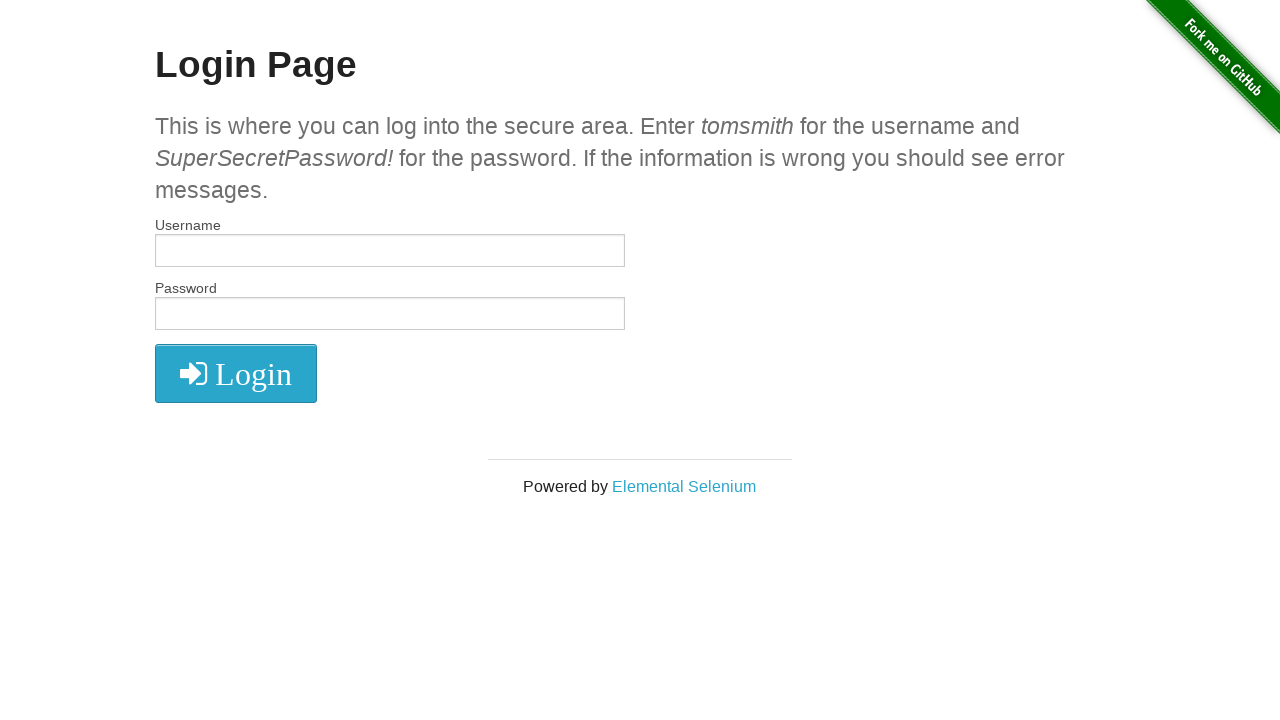

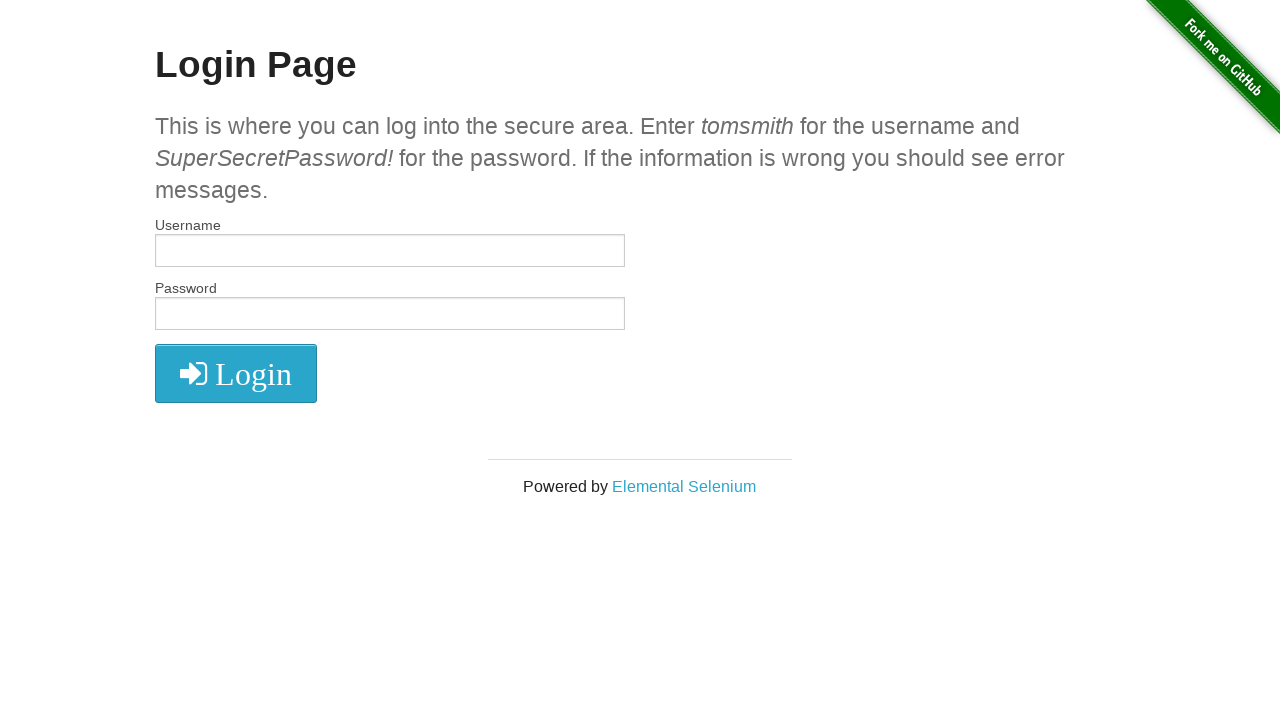